Tests that clicking Clear completed removes completed items from the list

Starting URL: https://demo.playwright.dev/todomvc

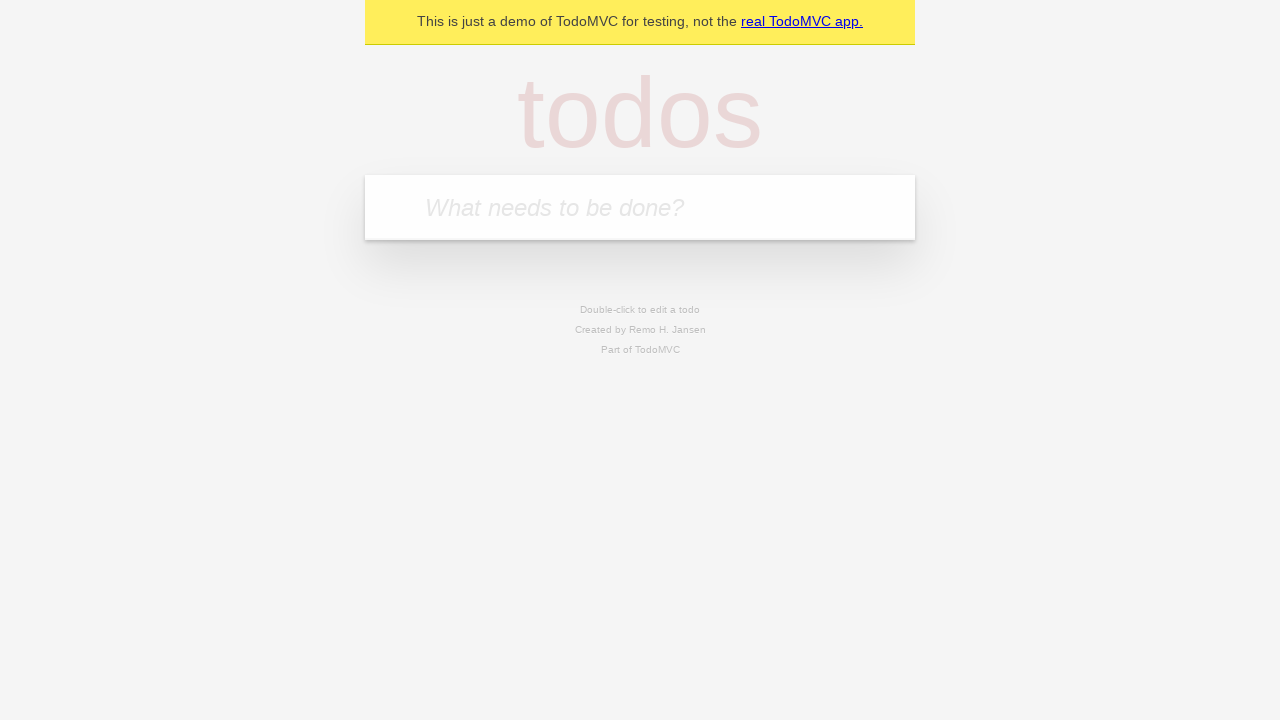

Filled todo input with 'buy some cheese' on [placeholder='What needs to be done?']
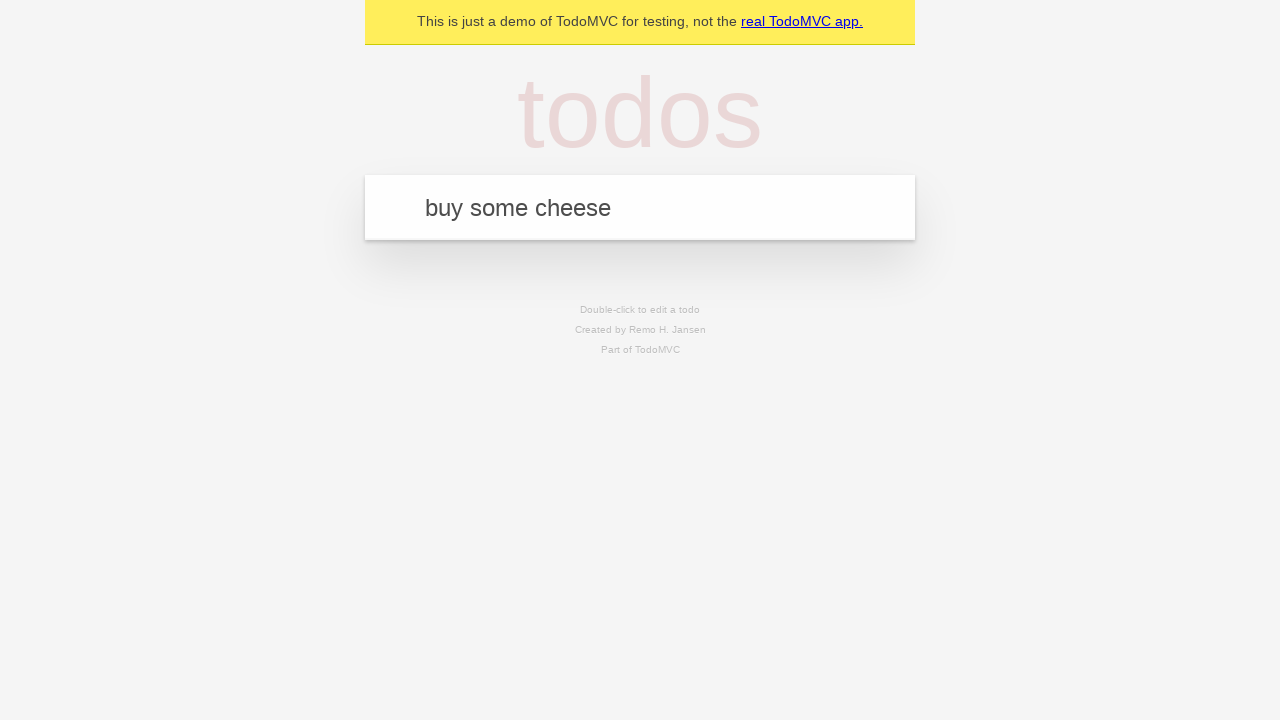

Pressed Enter to add first todo on [placeholder='What needs to be done?']
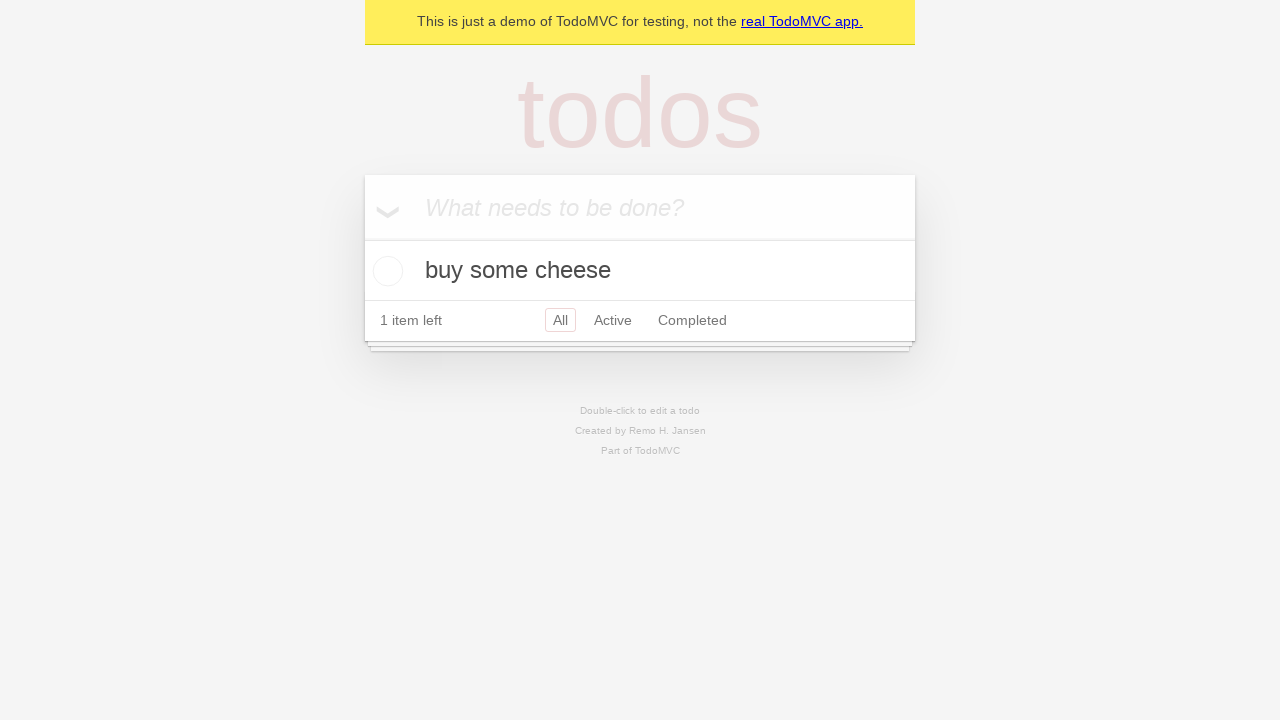

Filled todo input with 'feed the cat' on [placeholder='What needs to be done?']
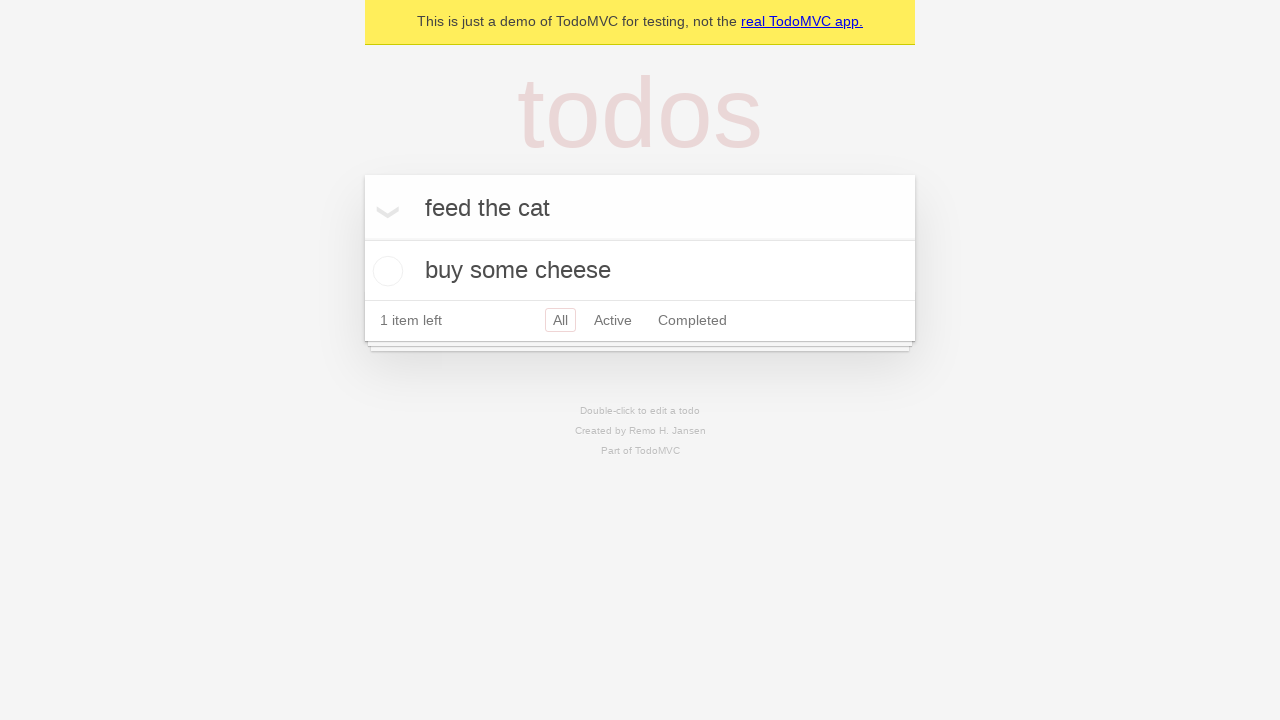

Pressed Enter to add second todo on [placeholder='What needs to be done?']
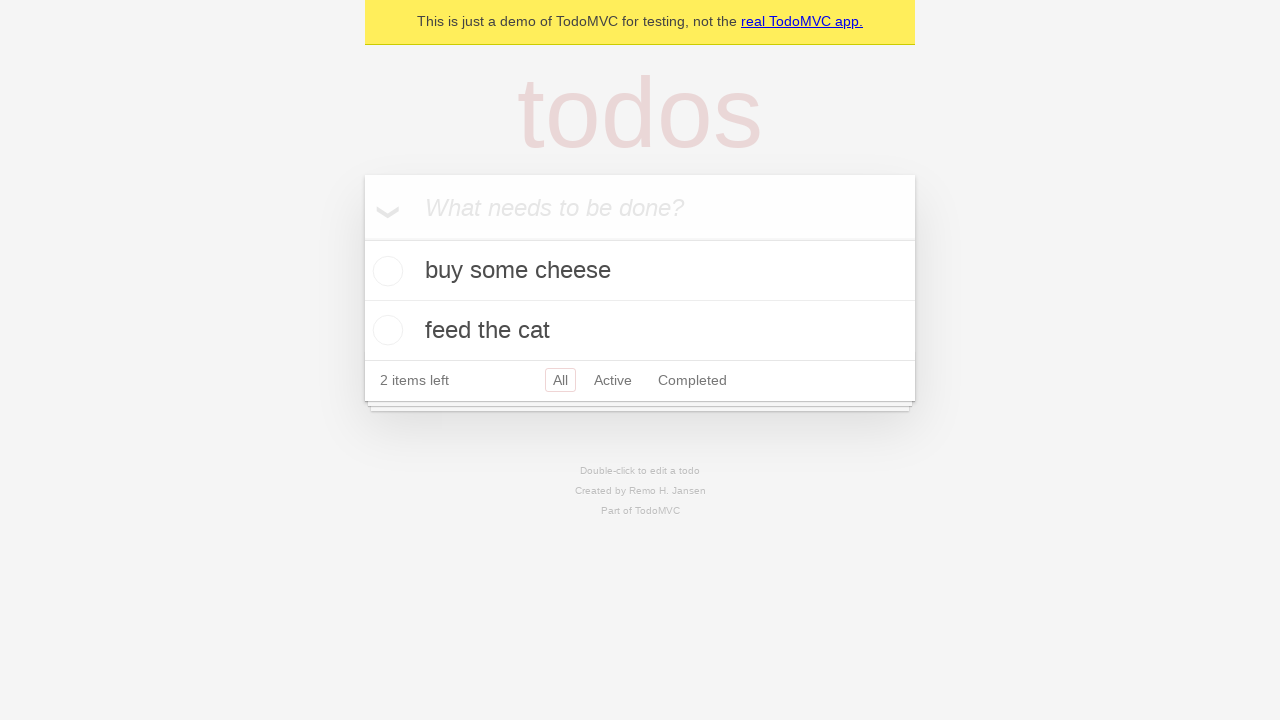

Filled todo input with 'book a doctors appointment' on [placeholder='What needs to be done?']
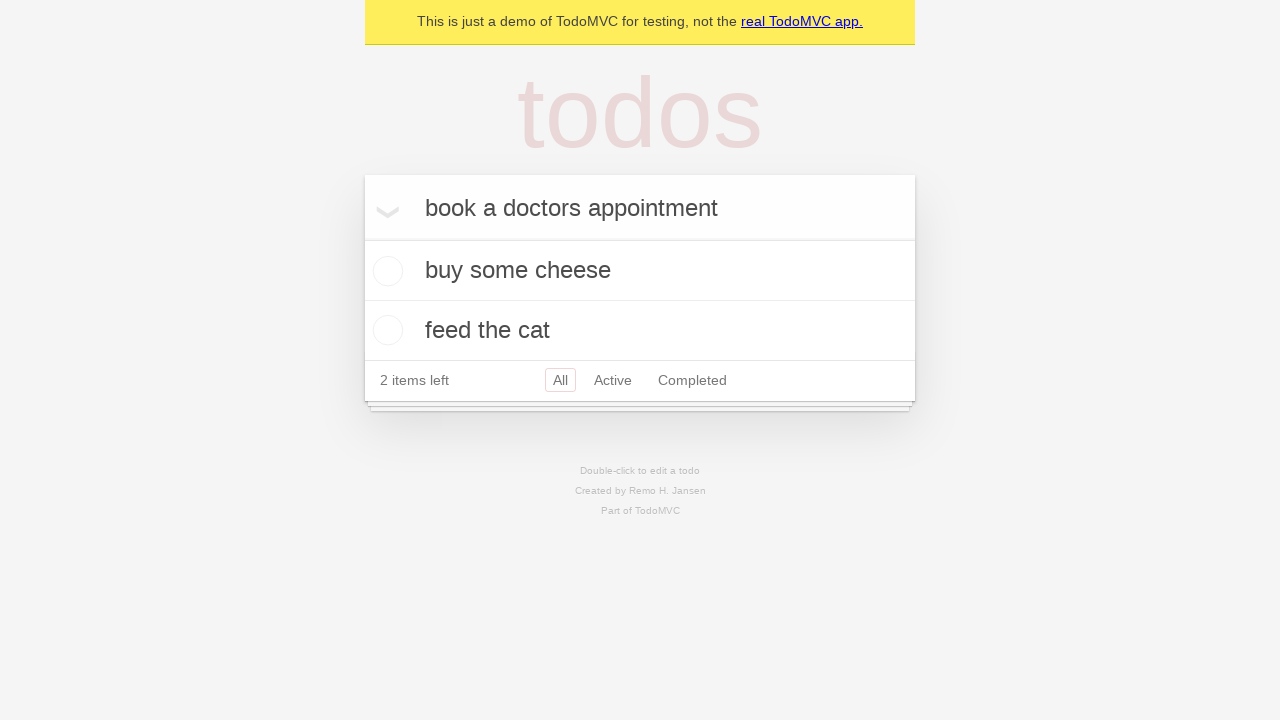

Pressed Enter to add third todo on [placeholder='What needs to be done?']
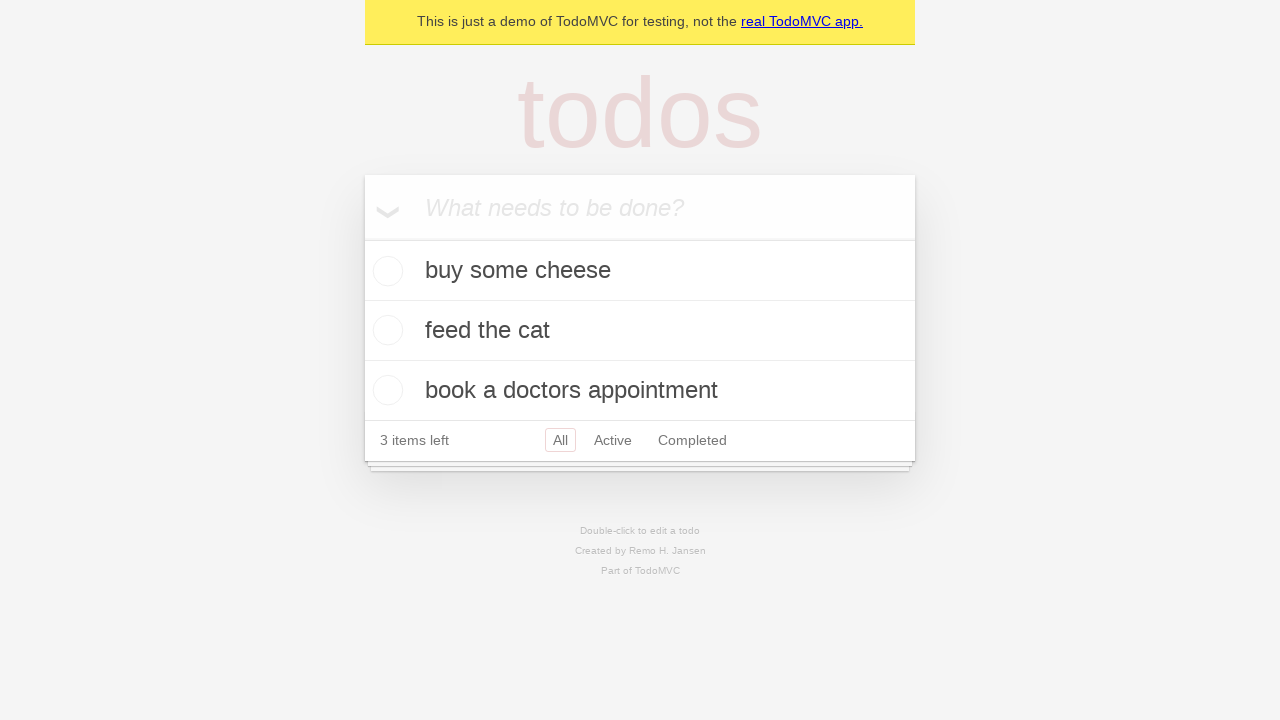

Checked second todo item 'feed the cat' as completed at (385, 330) on [data-testid='todo-item']:nth-child(2) input[type='checkbox']
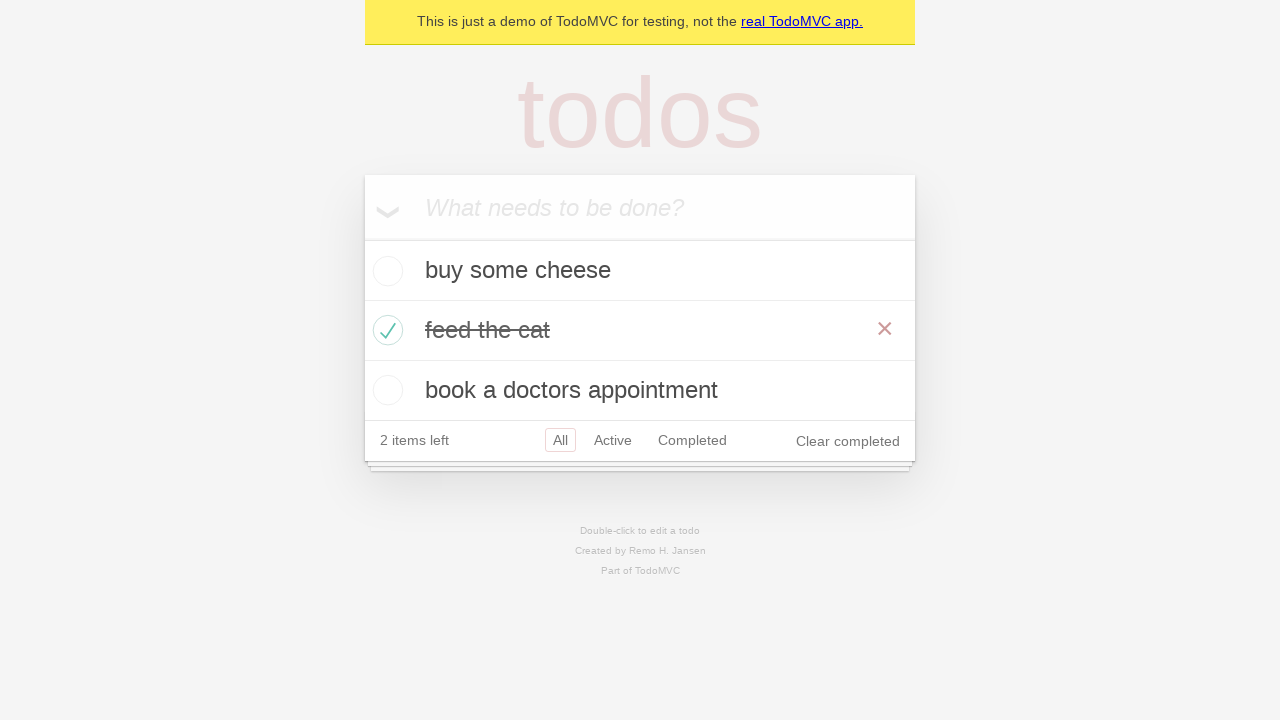

Clicked Clear completed button to remove completed items at (848, 441) on role=button[name='Clear completed']
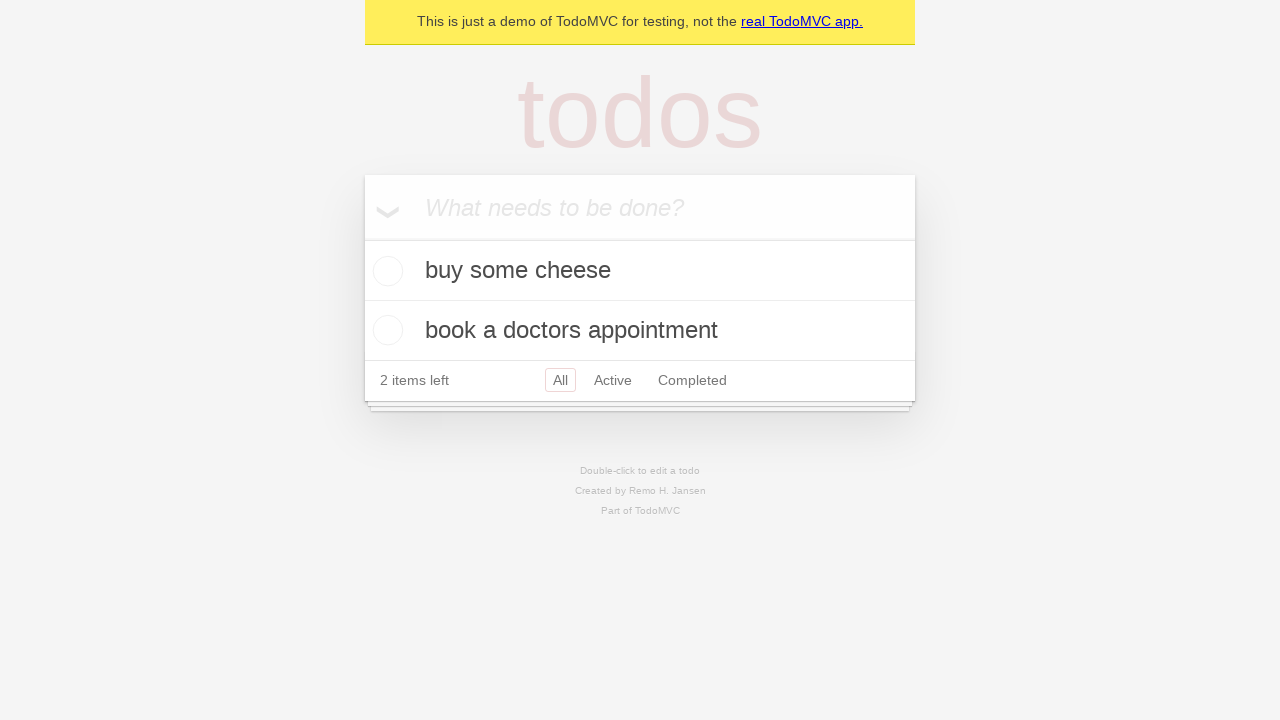

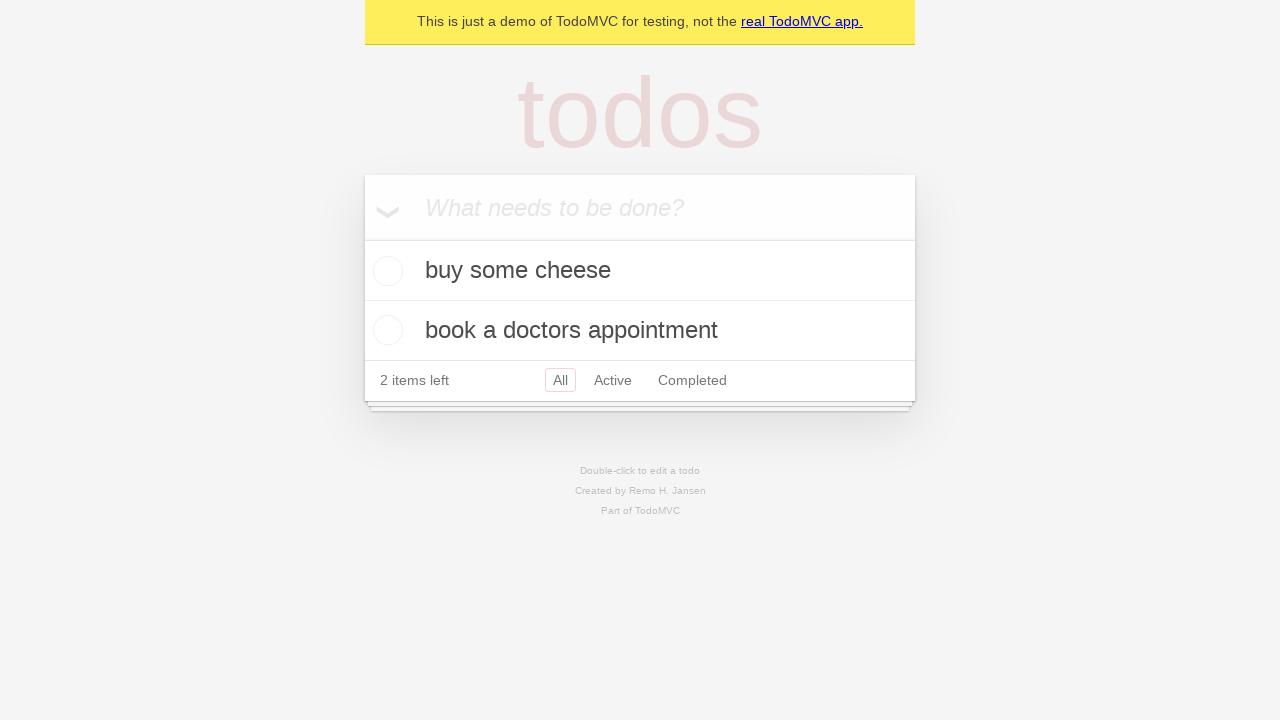